Tests the sorting functionality of the top deals table by clicking on the Price column header to sort in ascending and descending order.

Starting URL: https://rahulshettyacademy.com/seleniumPractise/#/offers

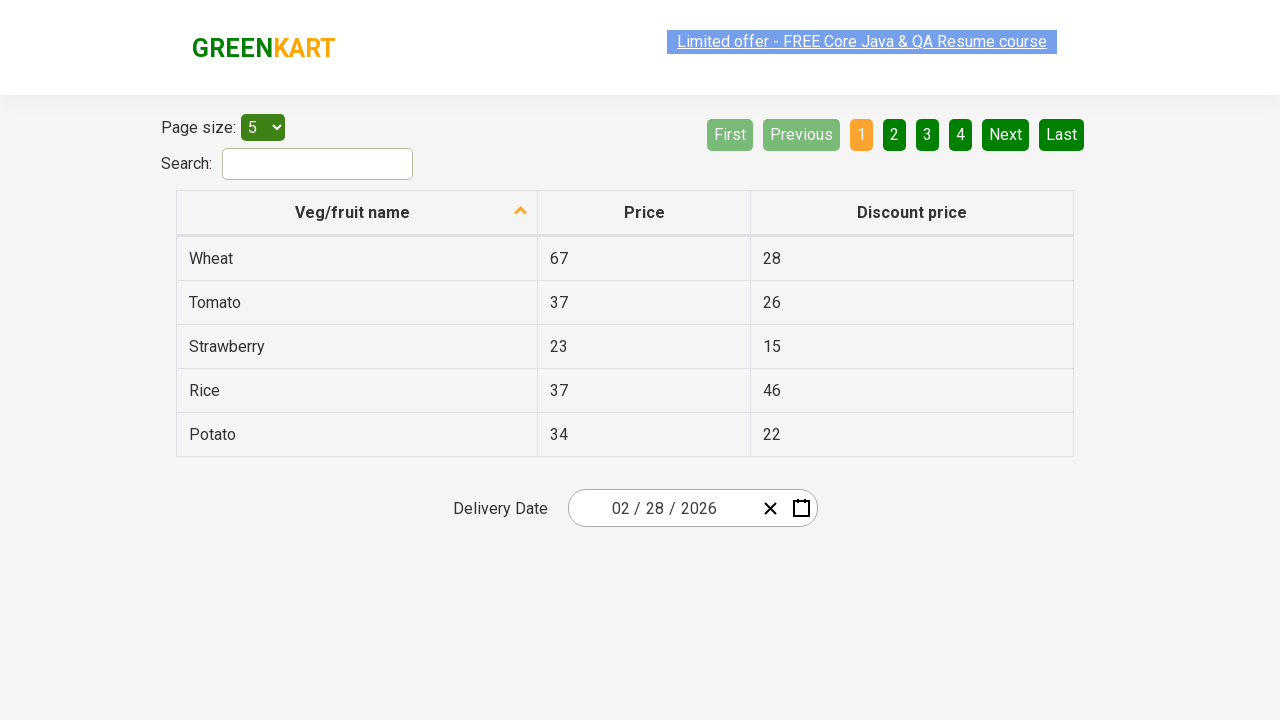

Waited for top deals table to load
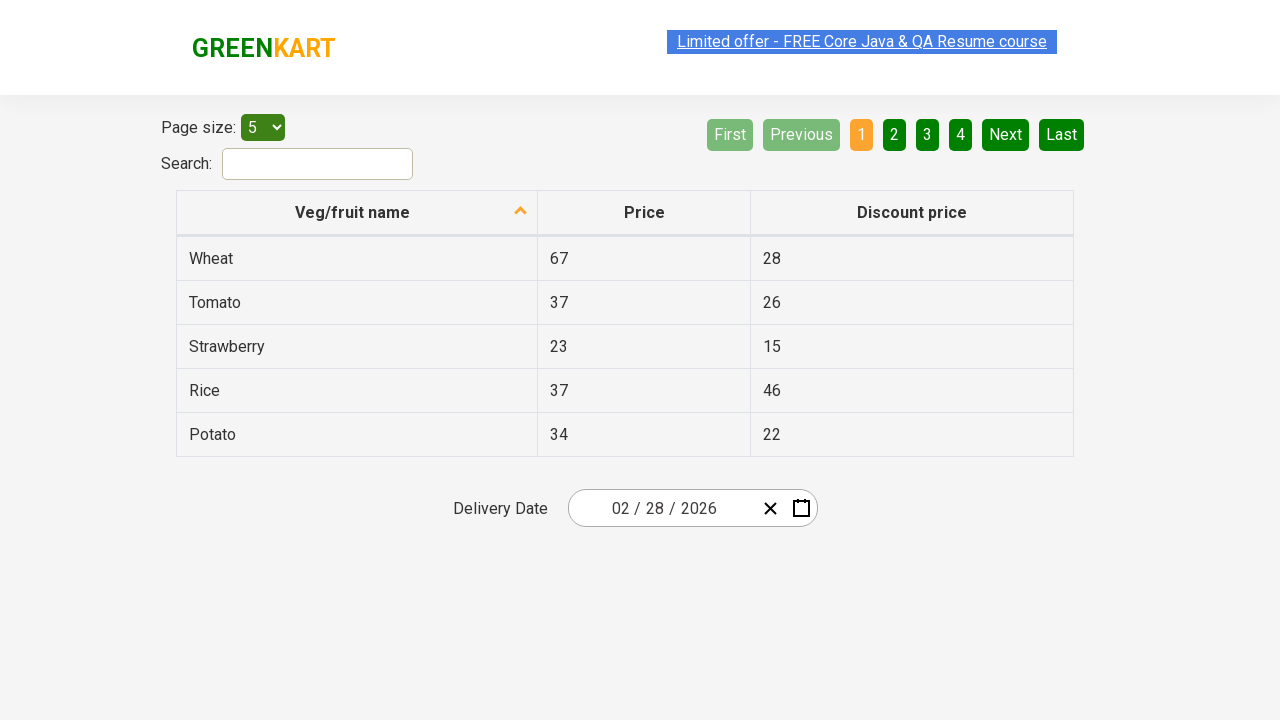

Clicked Price column header to sort in ascending order at (644, 213) on th:has-text('Price')
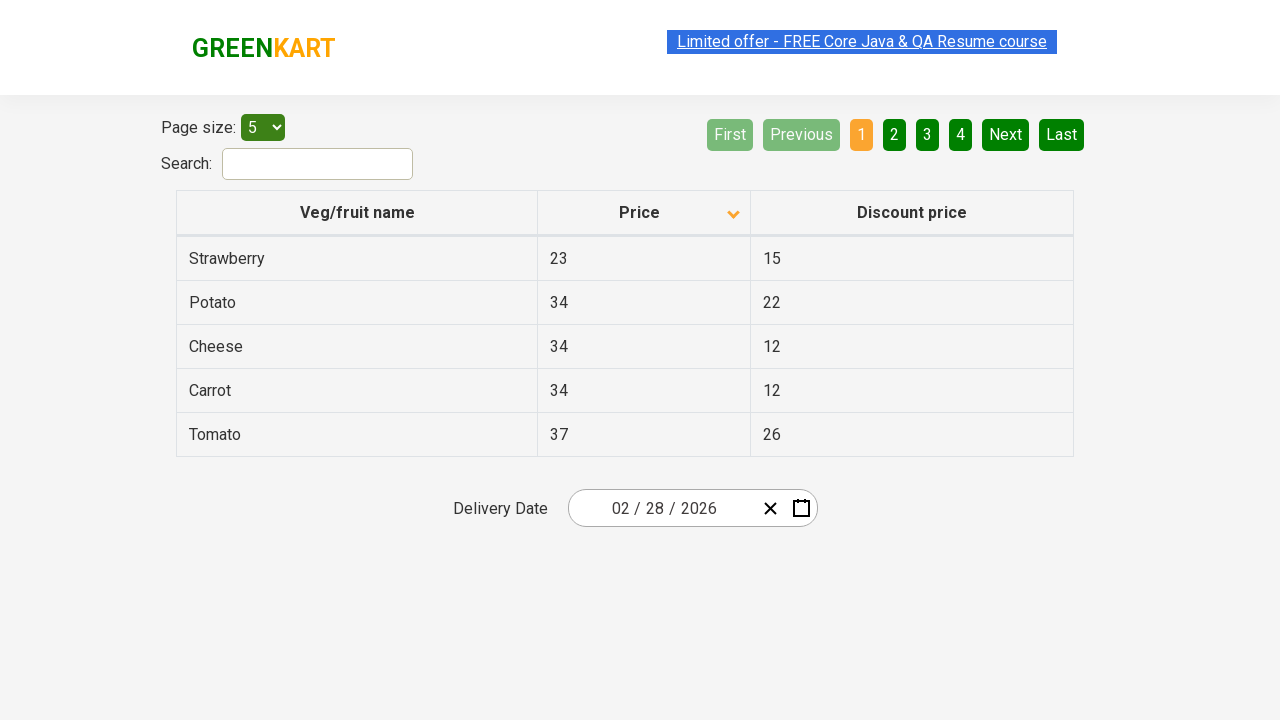

Waited for ascending sort to apply
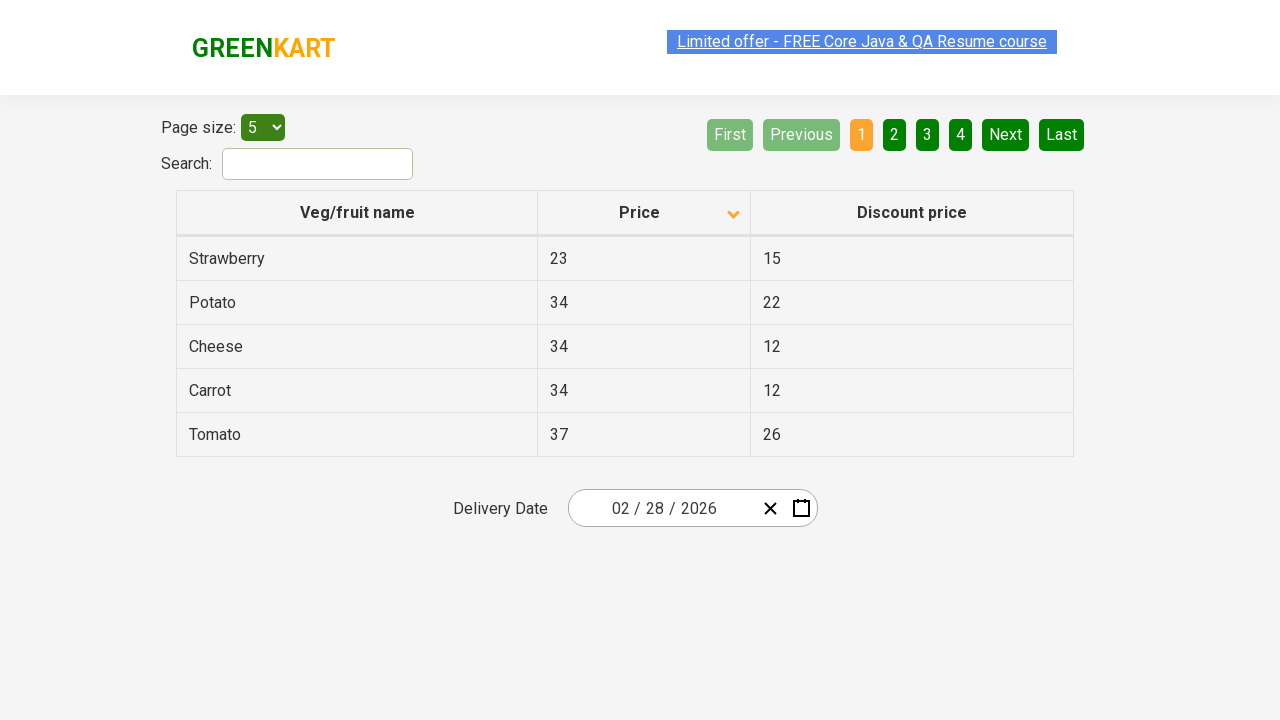

Clicked Price column header to sort in descending order at (644, 213) on th:has-text('Price')
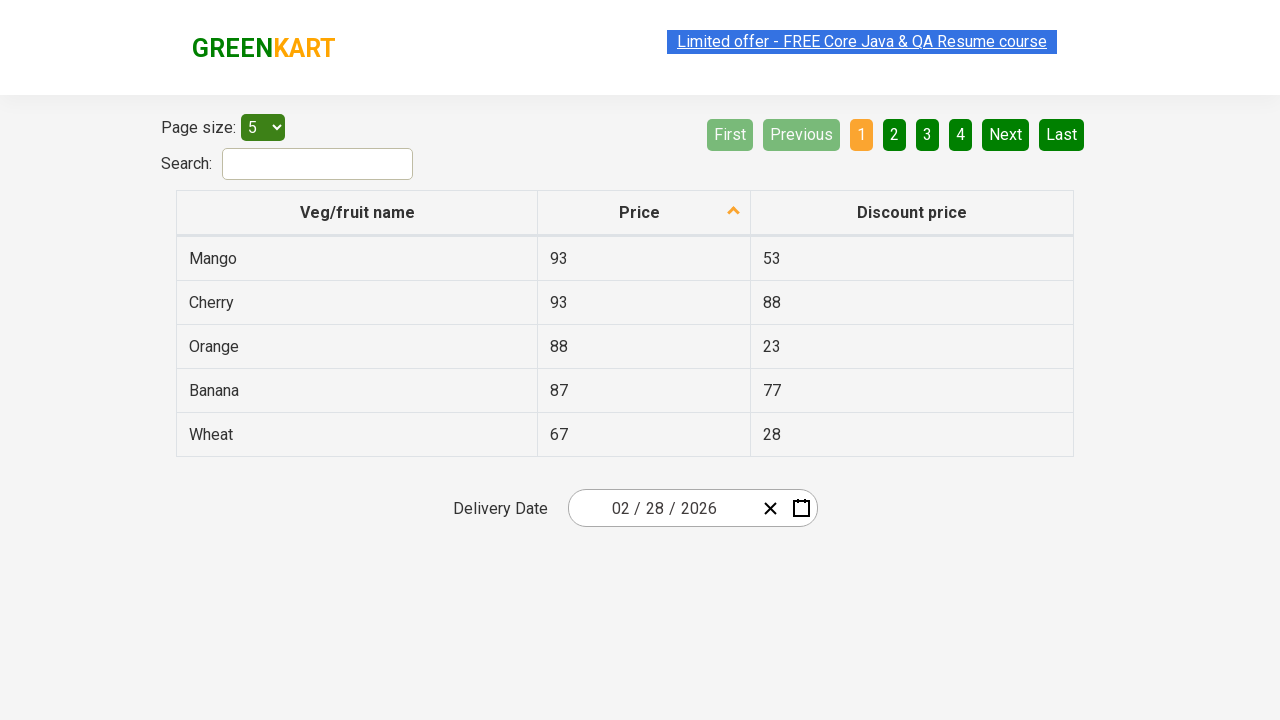

Waited for descending sort to apply
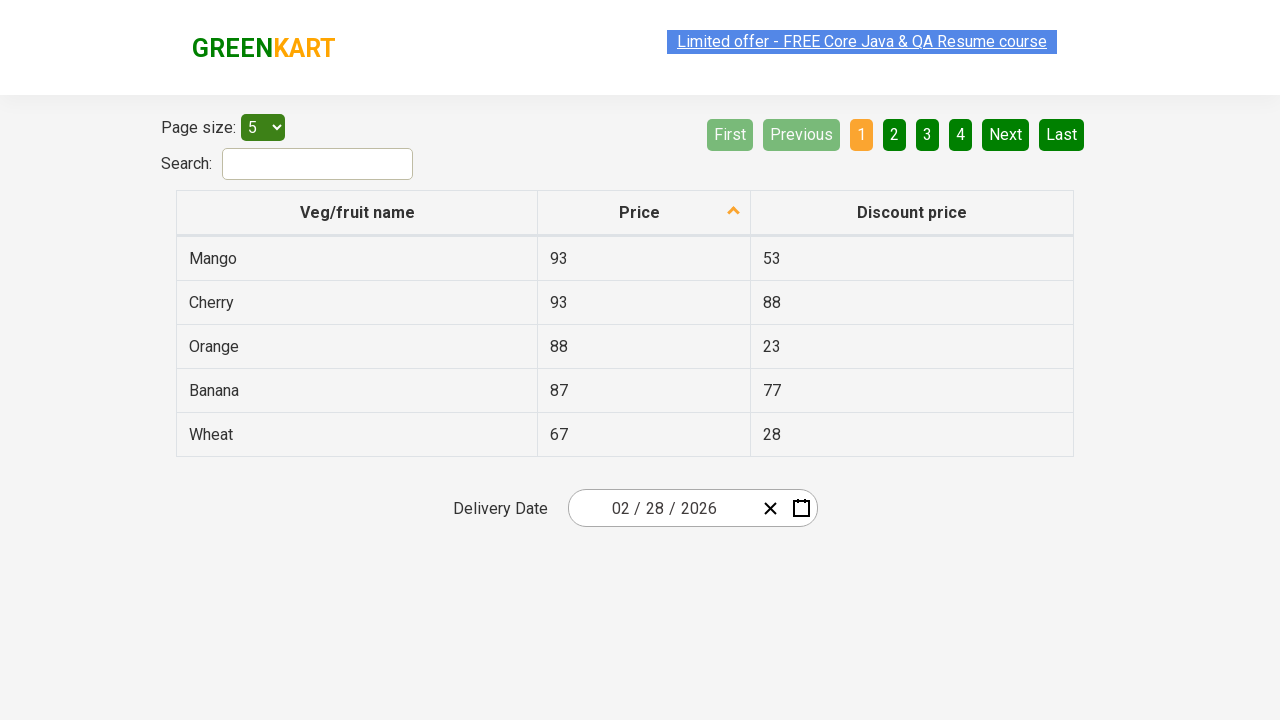

Verified sorted table rows are visible
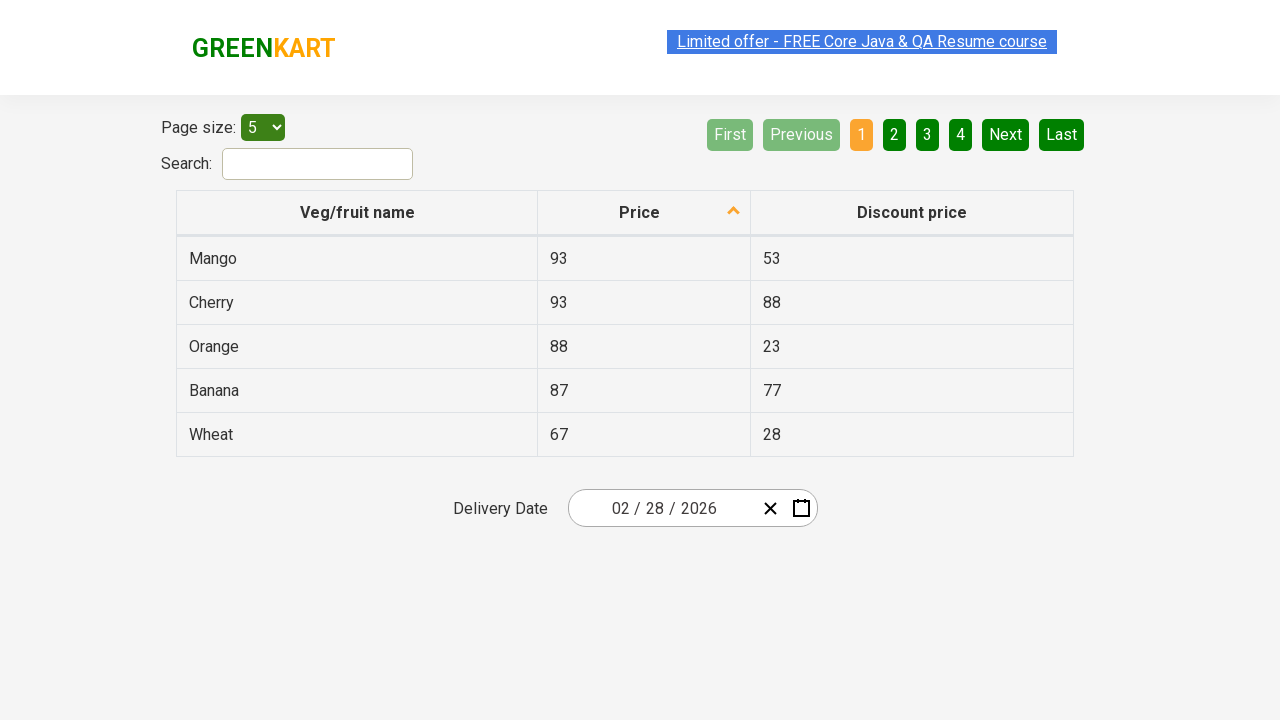

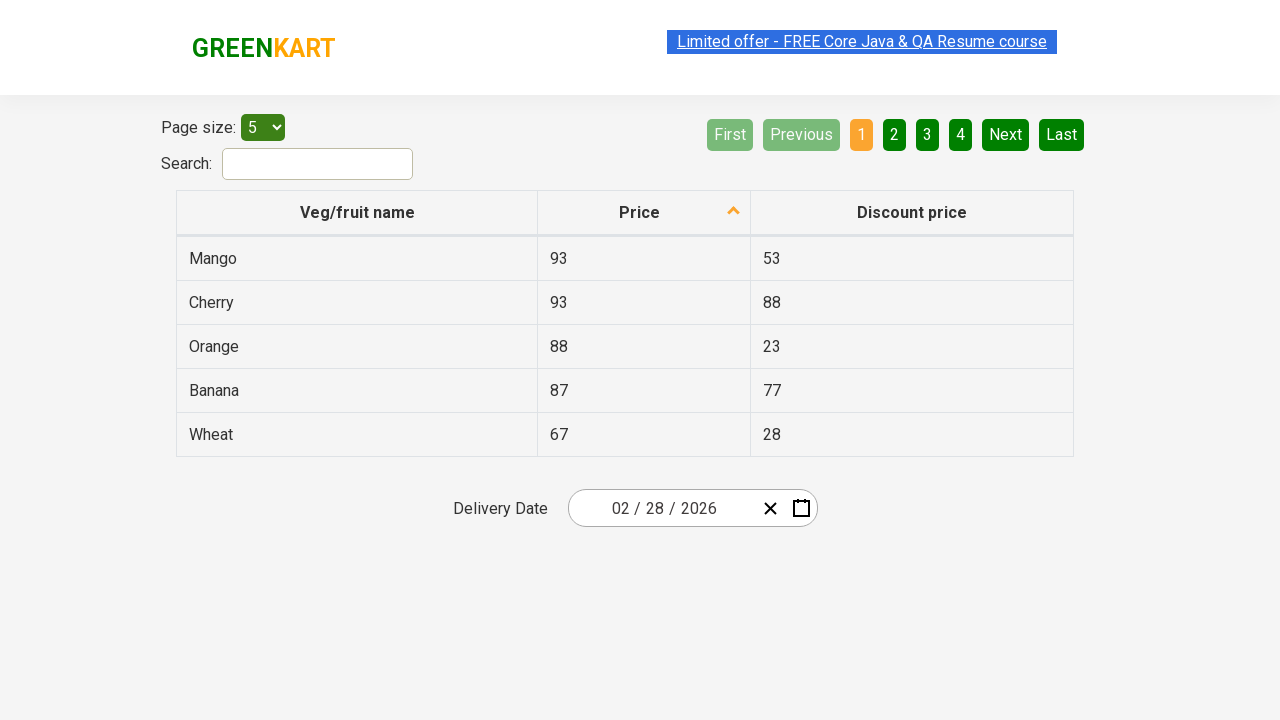